Tests the date of birth picker by selecting a specific date (February 29, 2000)

Starting URL: https://demoqa.com/automation-practice-form

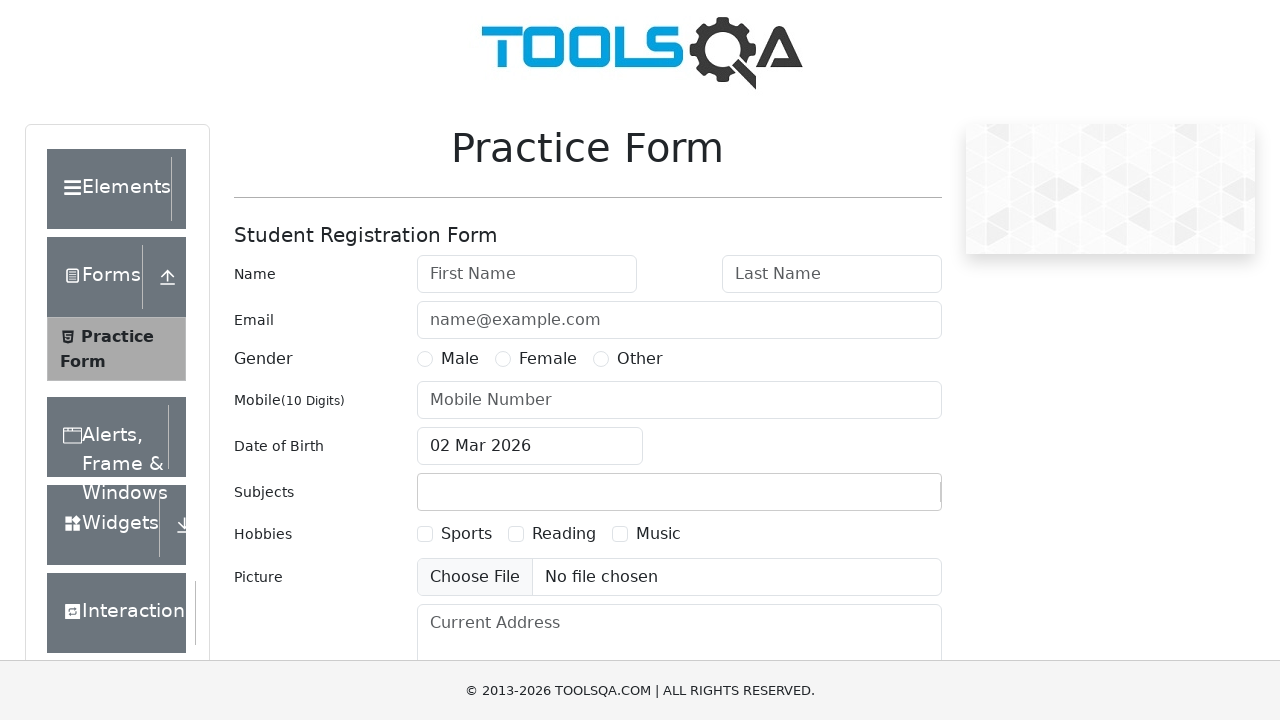

Clicked on date of birth input to open date picker at (530, 446) on #dateOfBirthInput
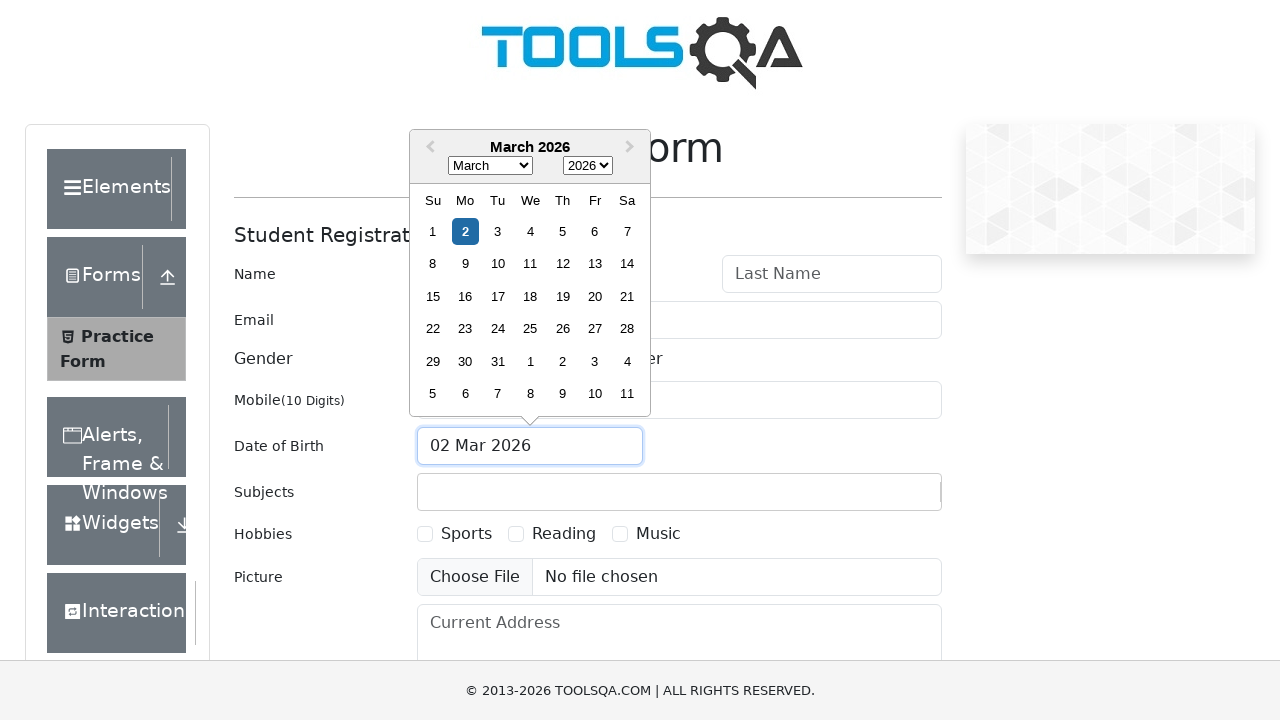

Selected February (month 1) from date picker on .react-datepicker__month-select
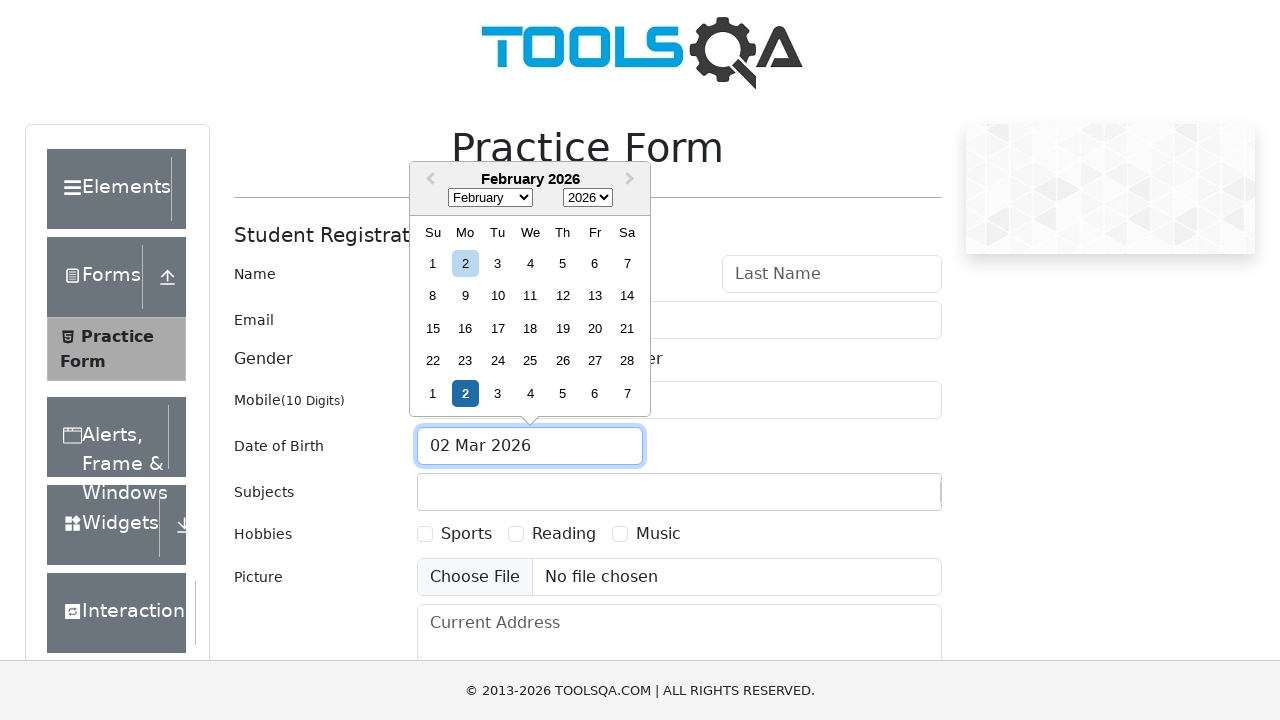

Selected year 2000 from date picker on .react-datepicker__year-select
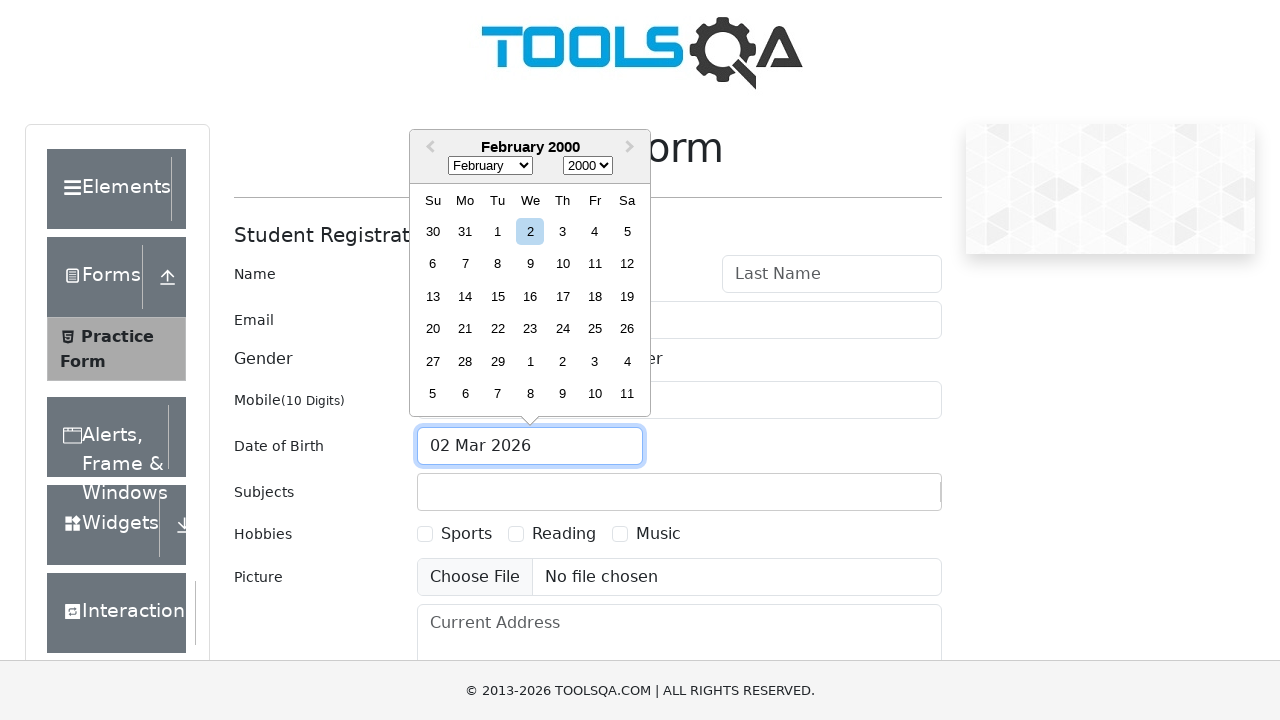

Clicked on day 29 in the date picker at (498, 361) on .react-datepicker__day--029:not(.react-datepicker__day--outside-month)
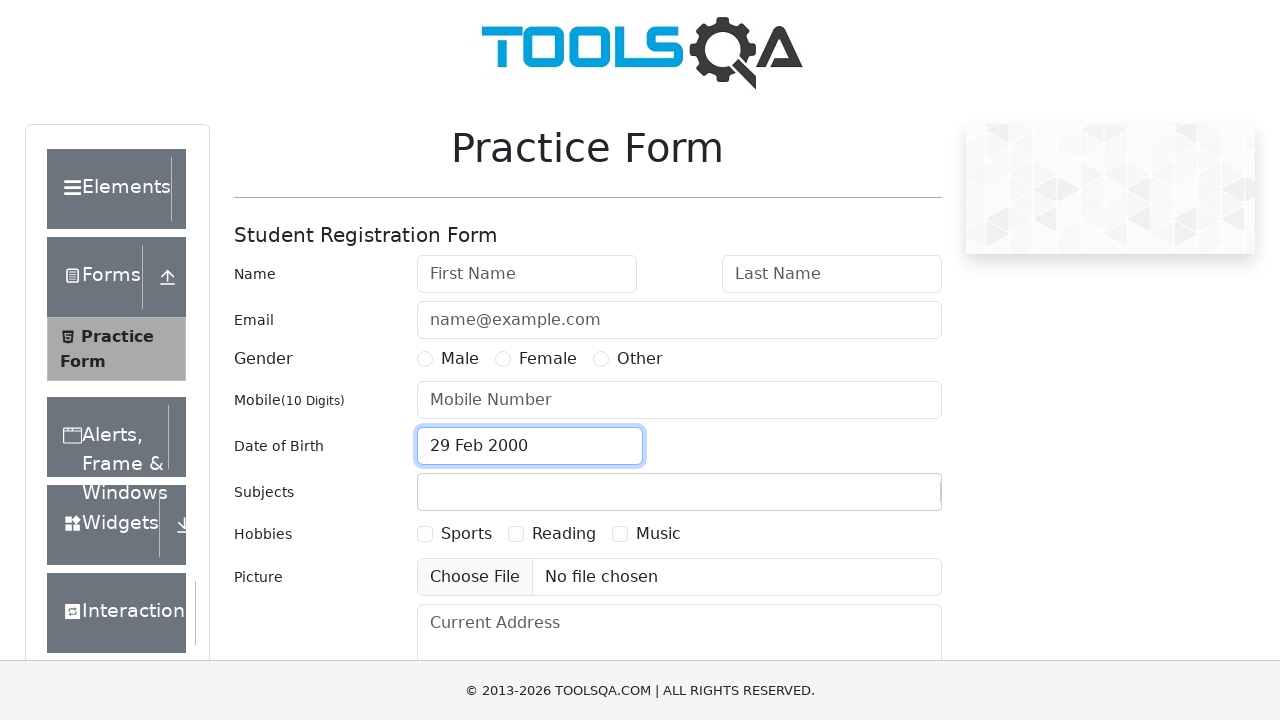

Verified that date of birth was correctly set to '29 Feb 2000'
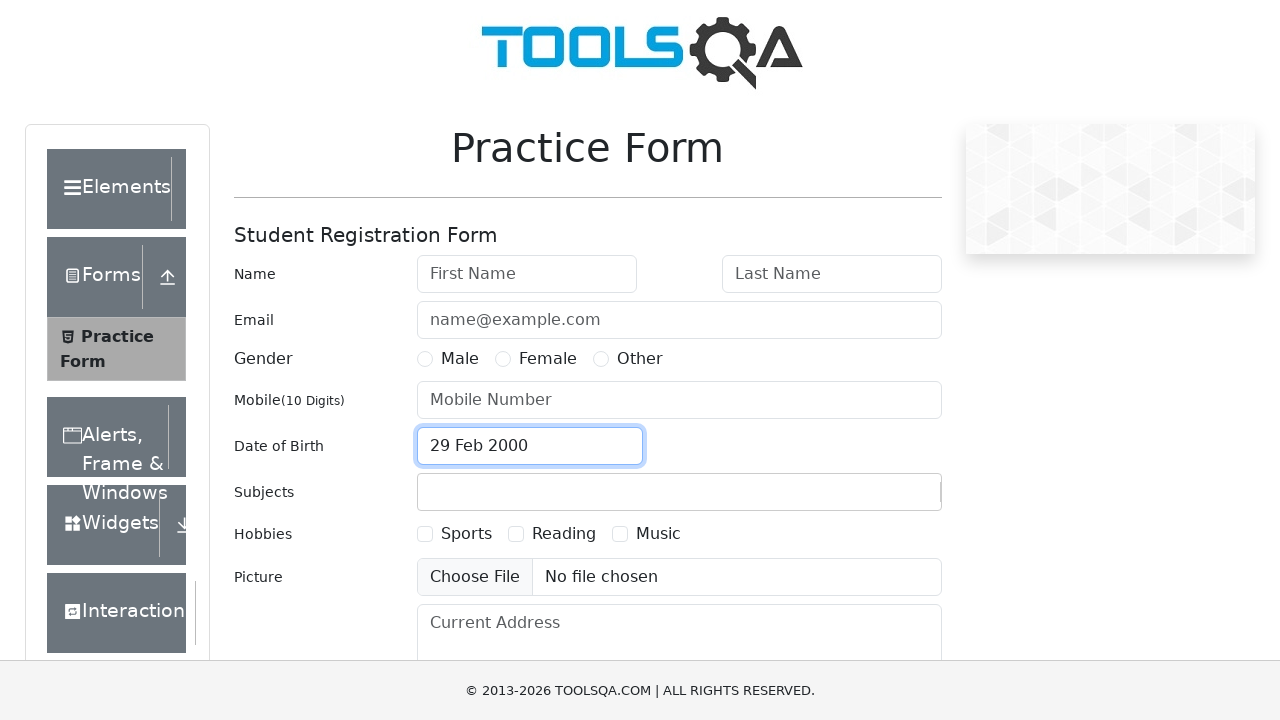

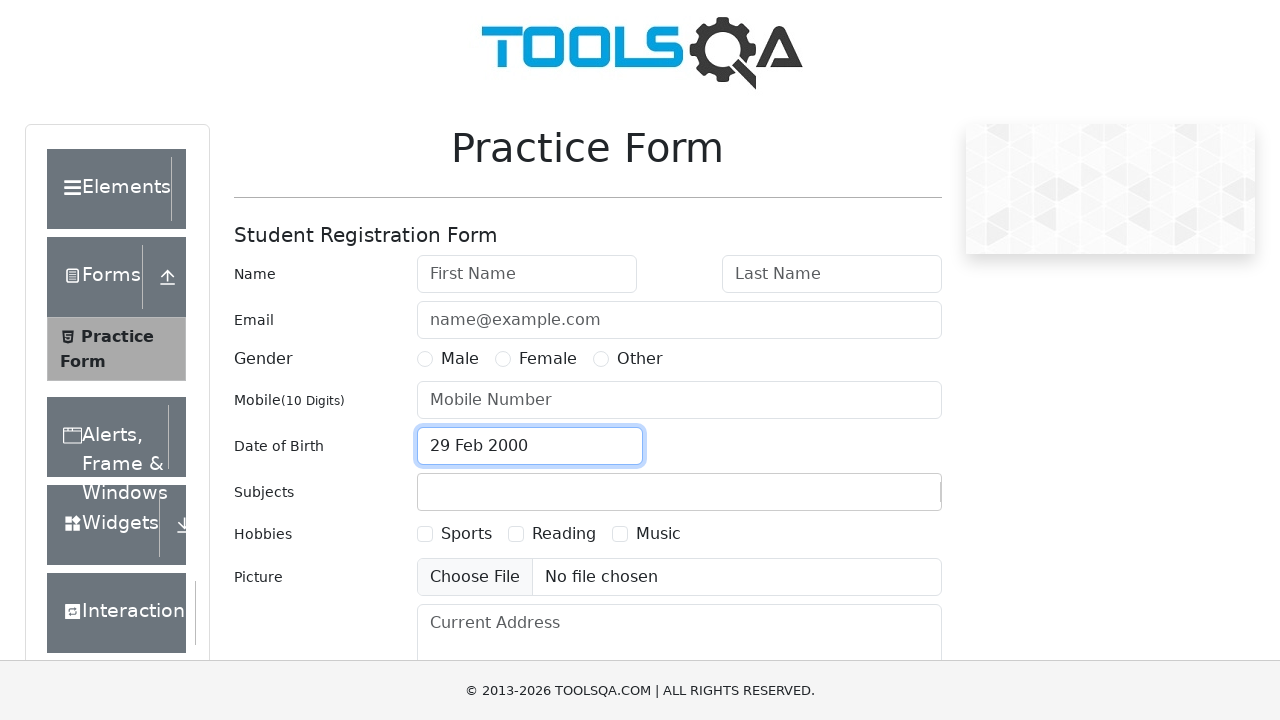